Tests interaction with an Angular practice form by clicking on form elements using relative positioning - clicking on a date input field, checking a checkbox for ice cream preference, and interacting with radio buttons.

Starting URL: https://rahulshettyacademy.com/angularpractice/

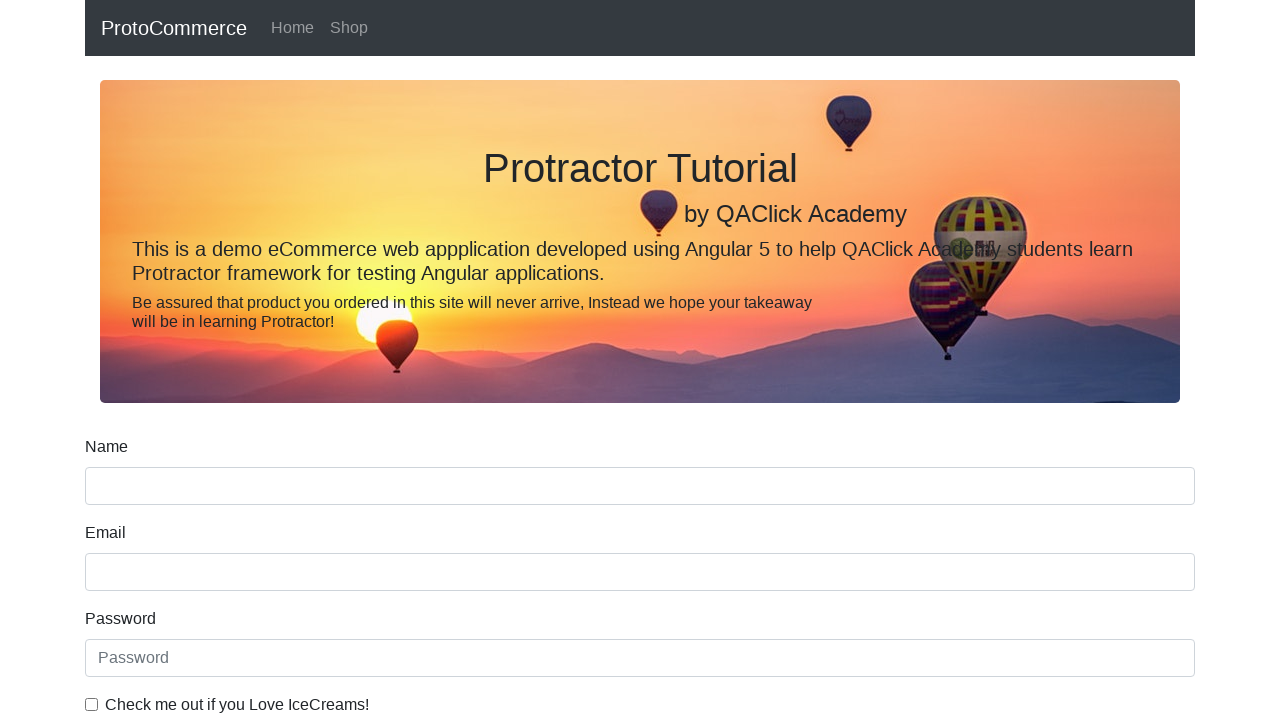

Waited for form to load - name field selector found
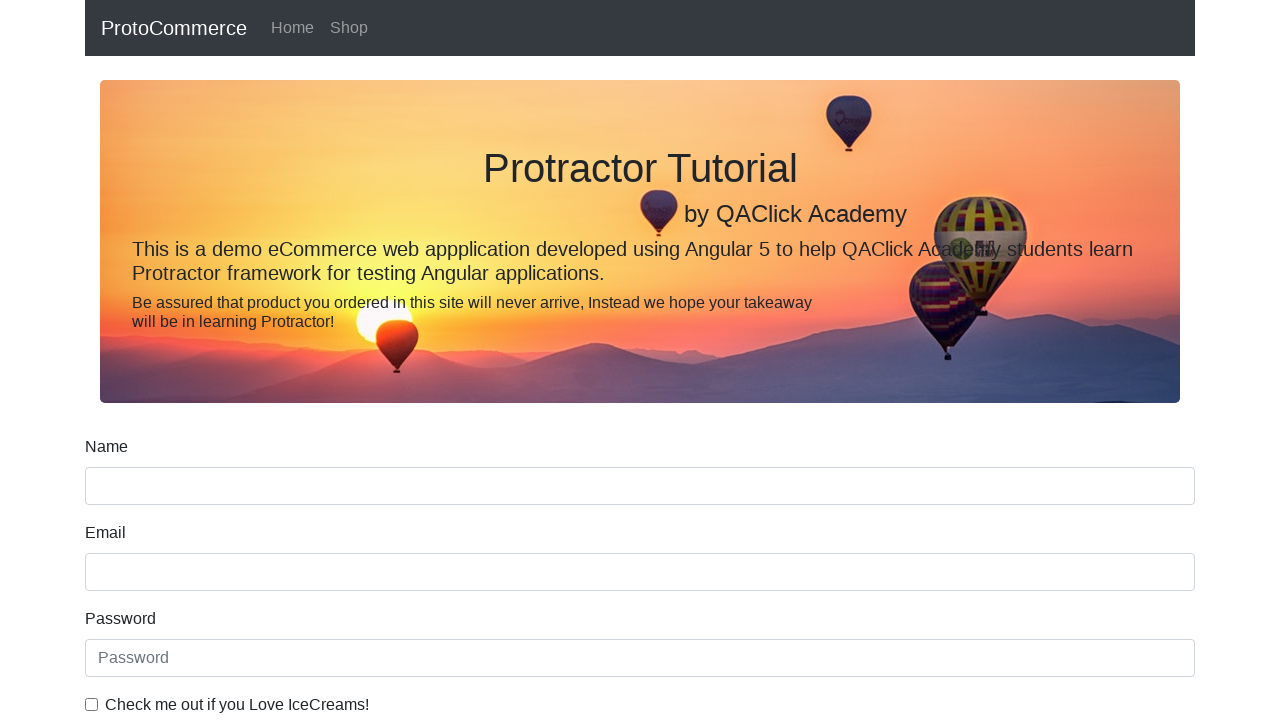

Clicked on date of birth input field at (640, 412) on [for='dateofBirth'] + input, input#dateofBirth, input[name='bpiday']
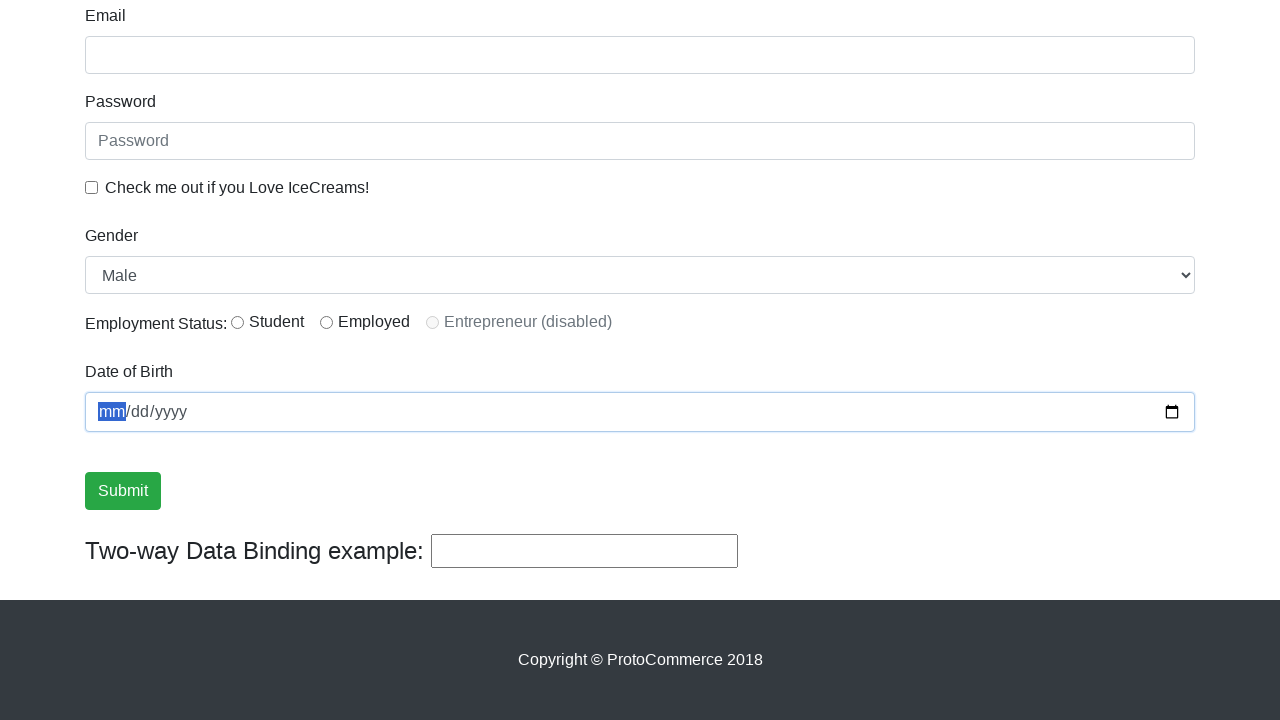

Clicked checkbox for ice cream preference at (92, 187) on input#exampleCheck1
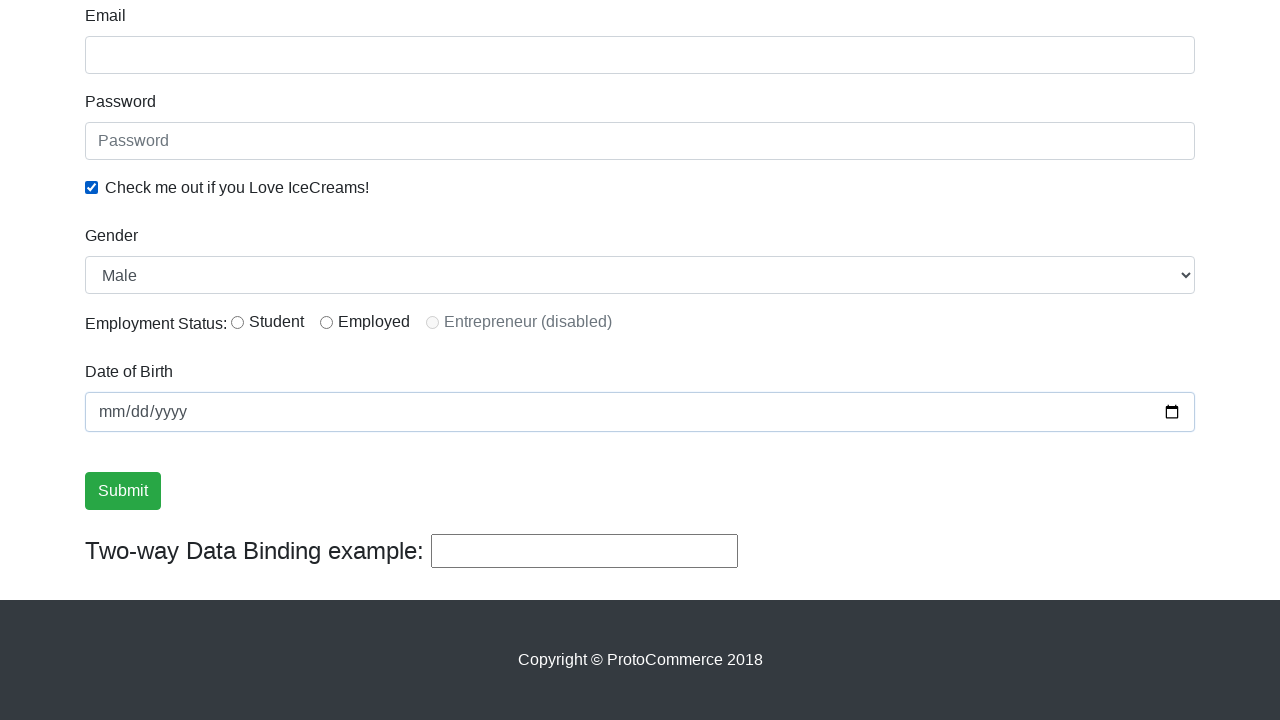

Waited for radio button element to be available
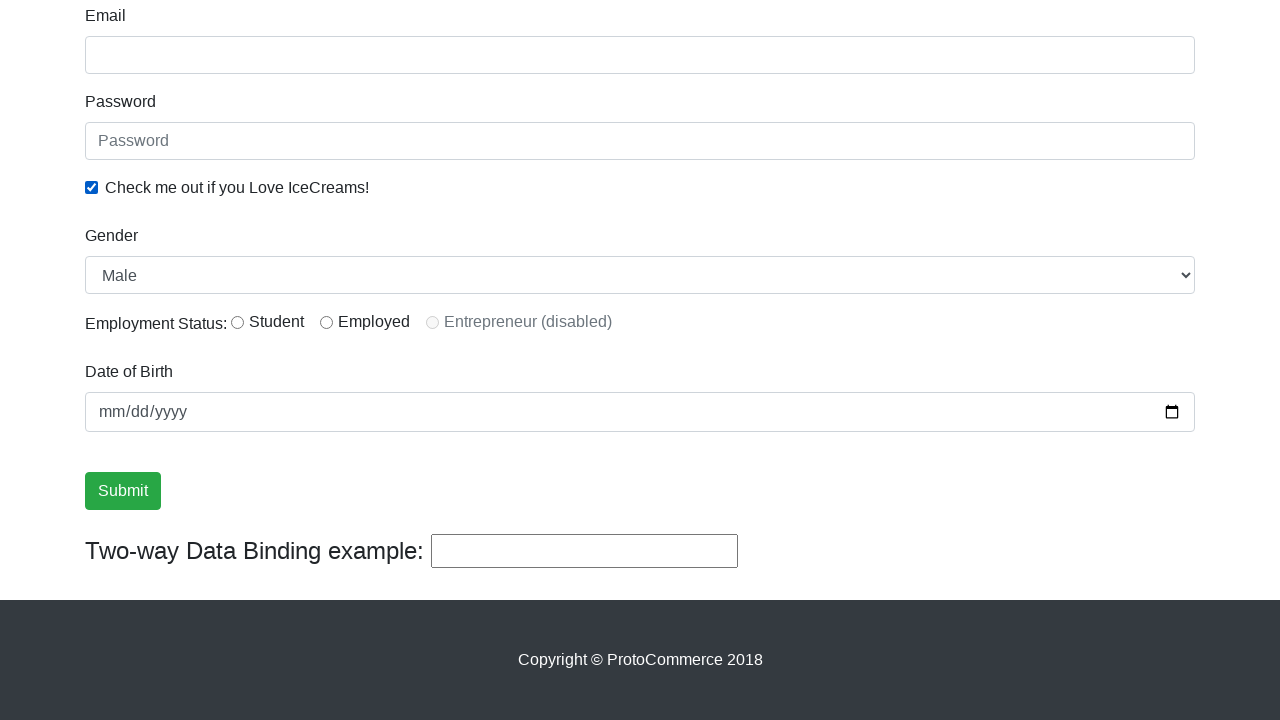

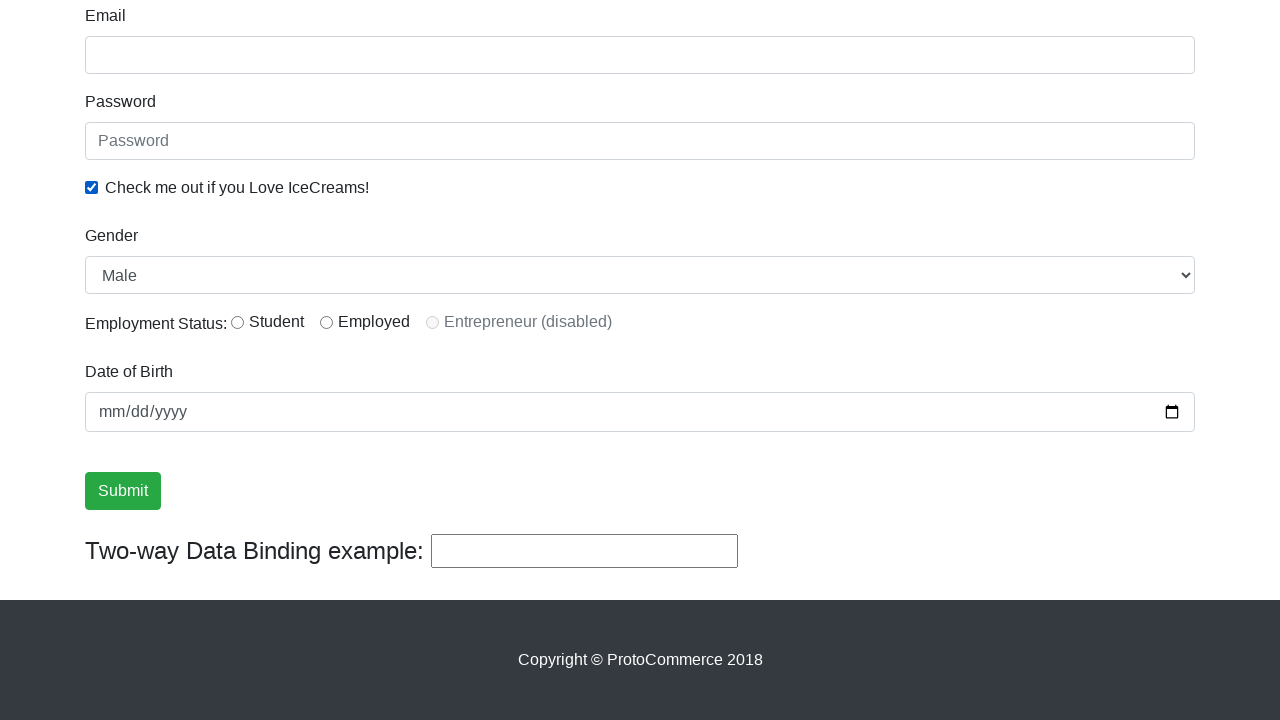